Navigates to VnExpress science section and verifies that news article titles are displayed on the page

Starting URL: https://vnexpress.net/khoa-hoc

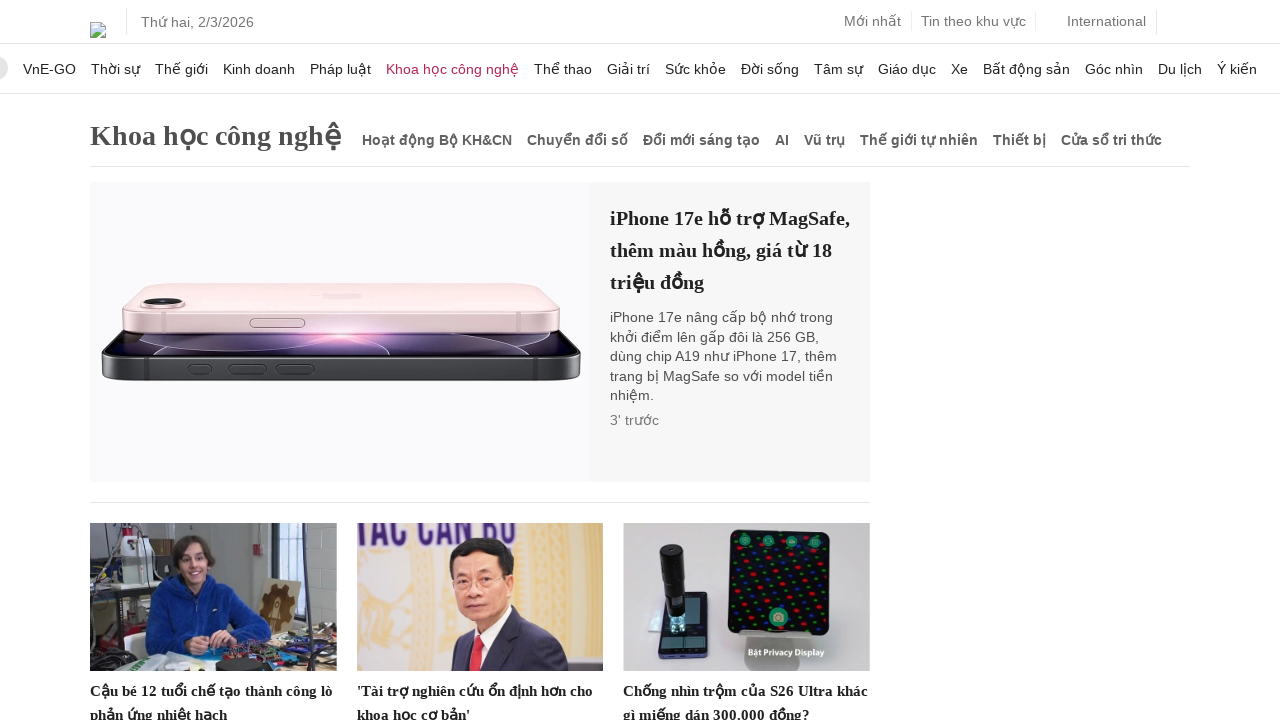

Navigated to VnExpress science section at https://vnexpress.net/khoa-hoc
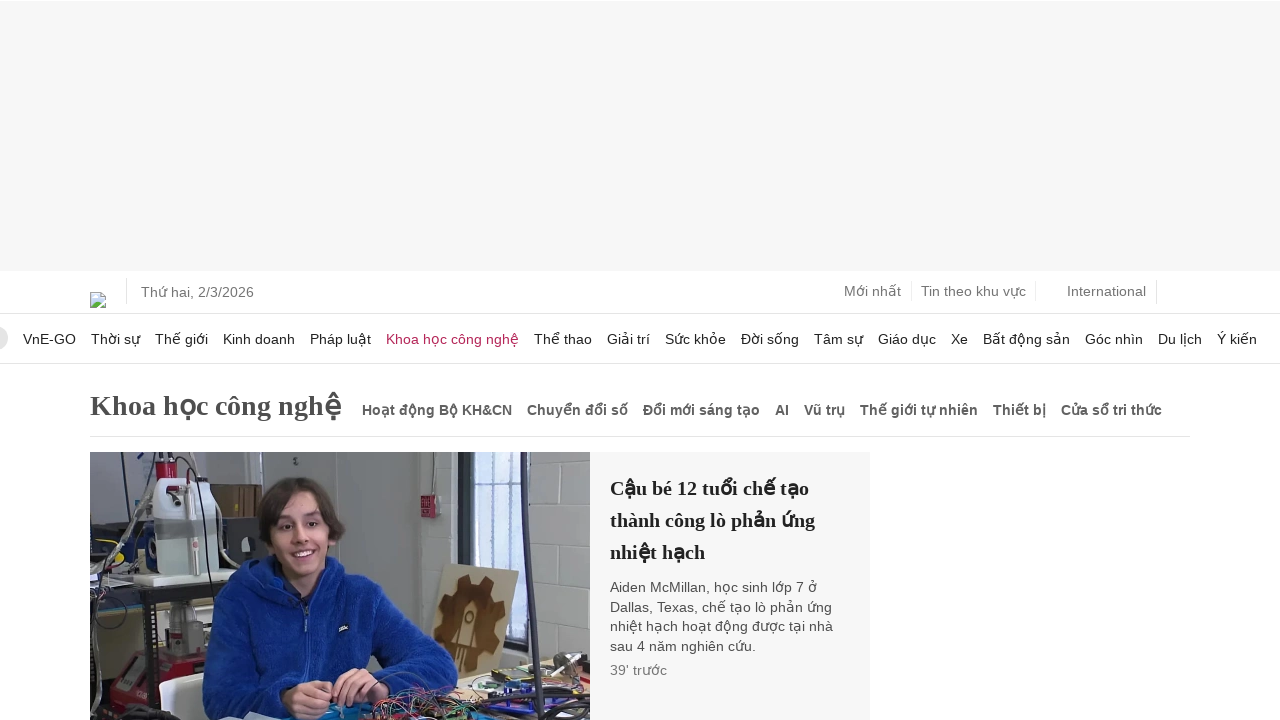

Article titles loaded on the science section page
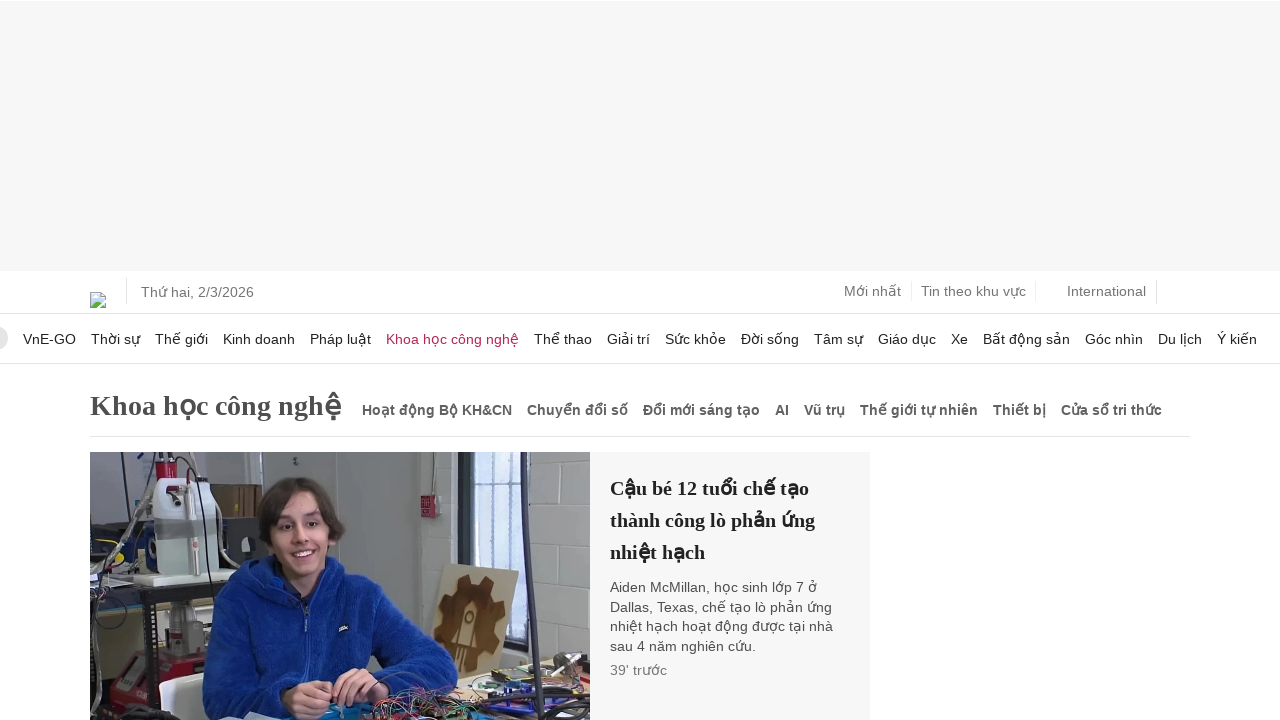

Verified that 7 news article titles are displayed on the page
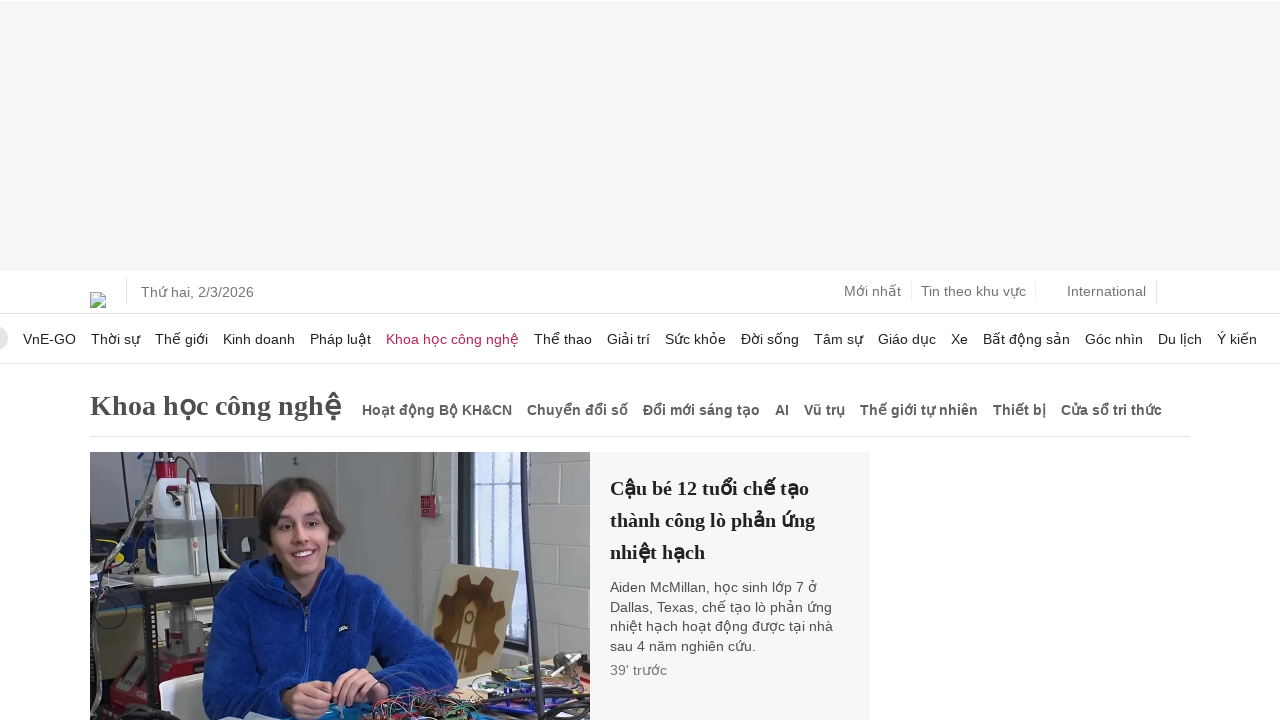

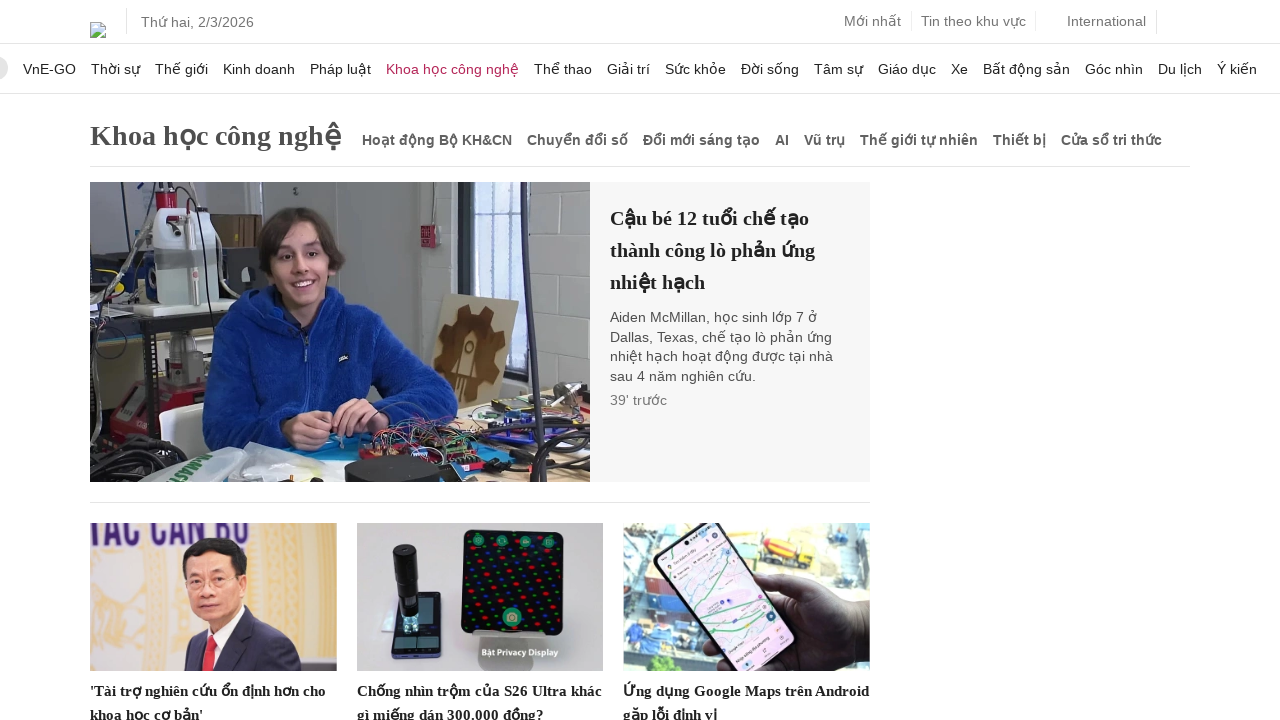